Tests browser back button navigation through filter views

Starting URL: https://demo.playwright.dev/todomvc

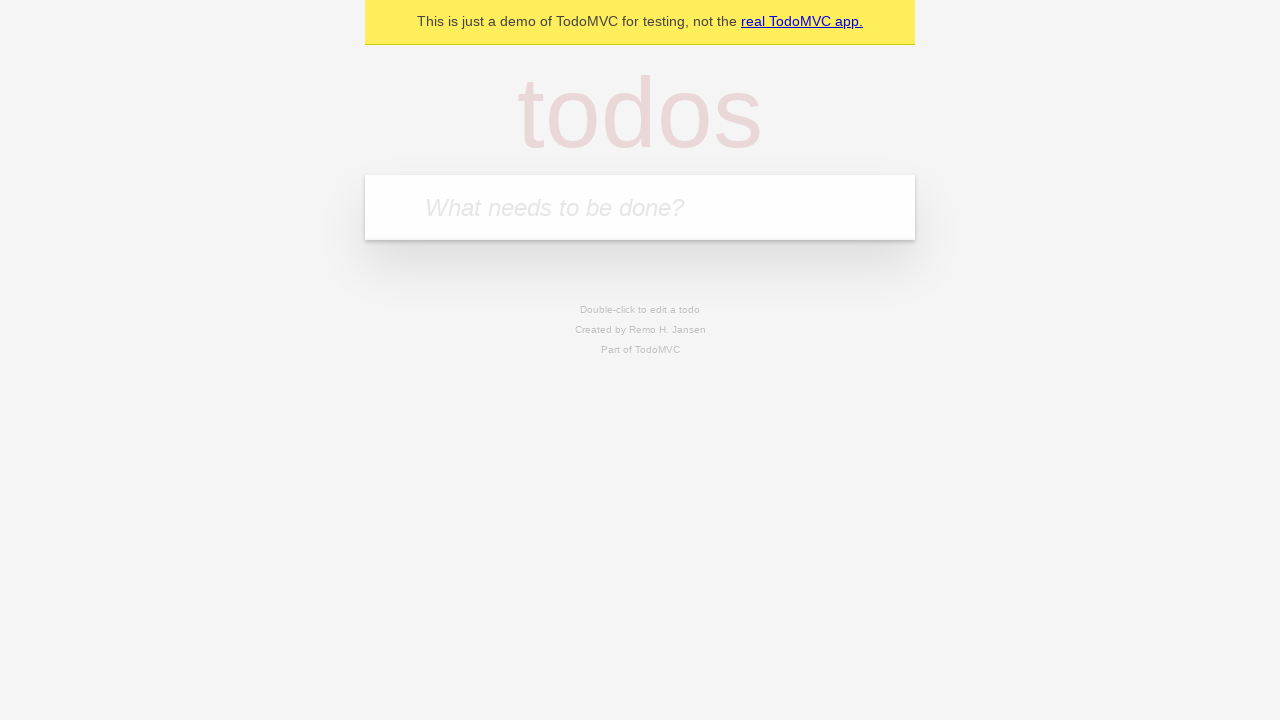

Filled new todo input with 'buy some cheese' on .new-todo
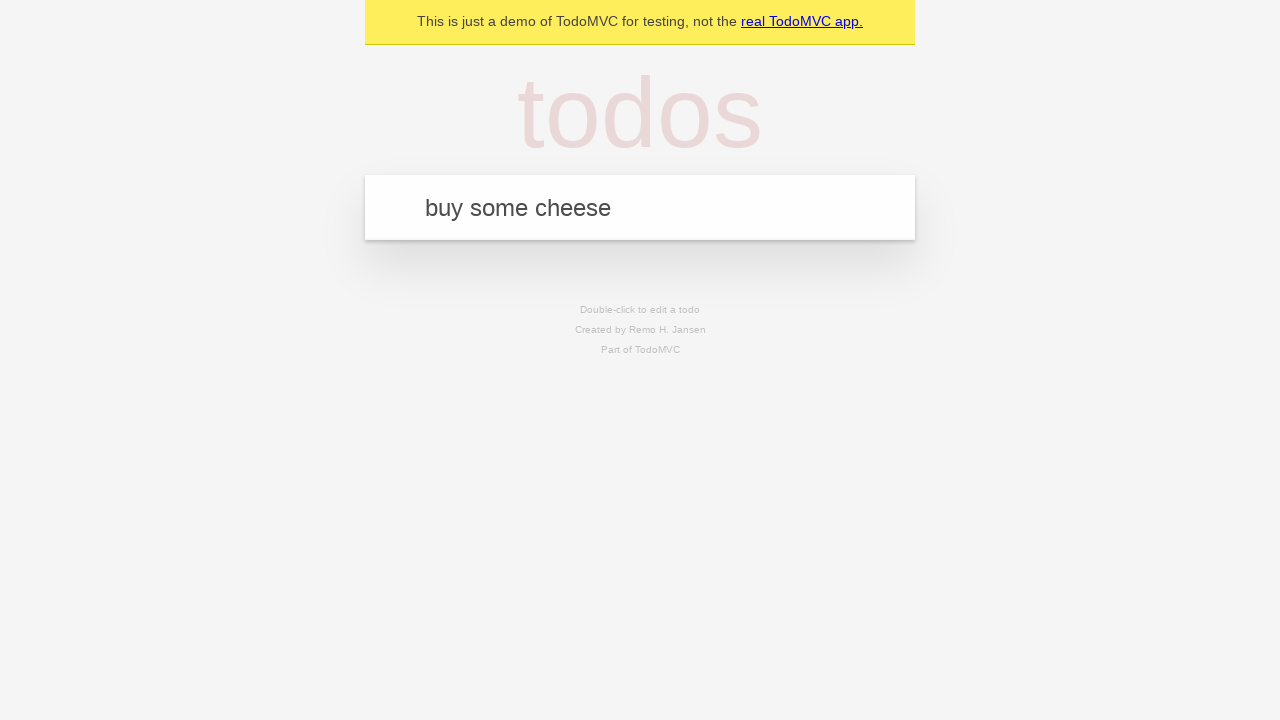

Pressed Enter to create first todo on .new-todo
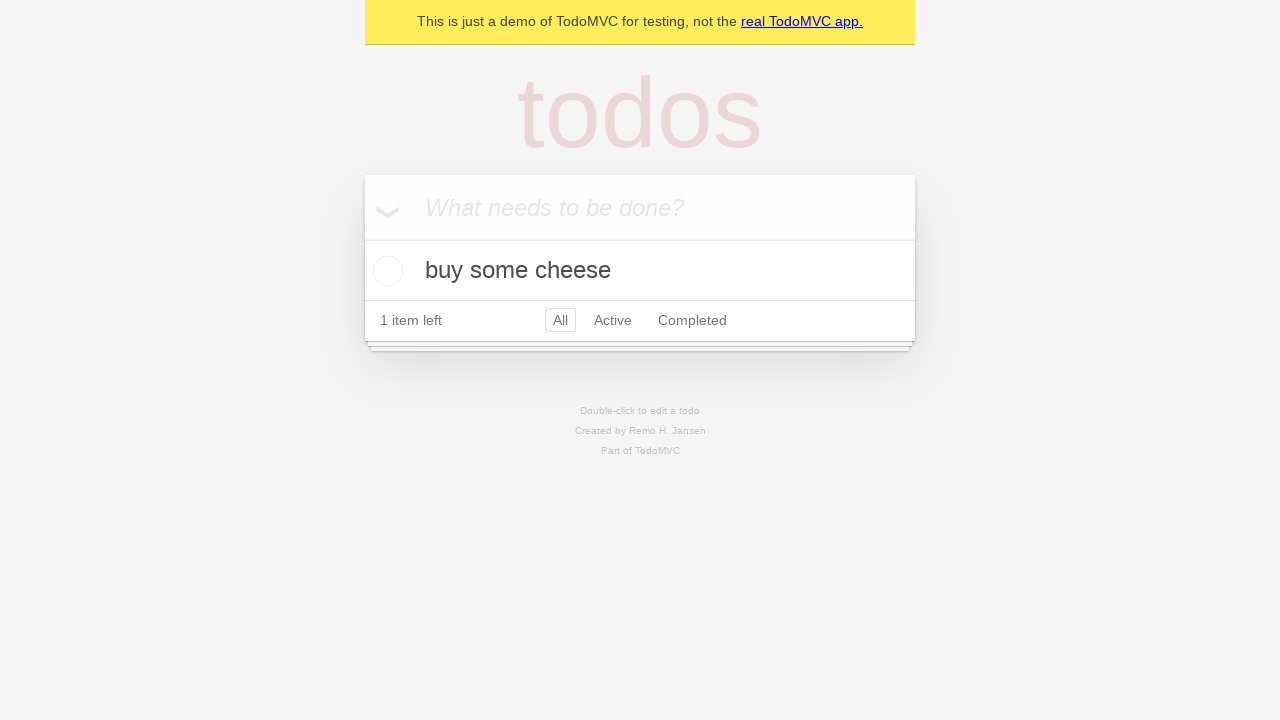

Filled new todo input with 'feed the cat' on .new-todo
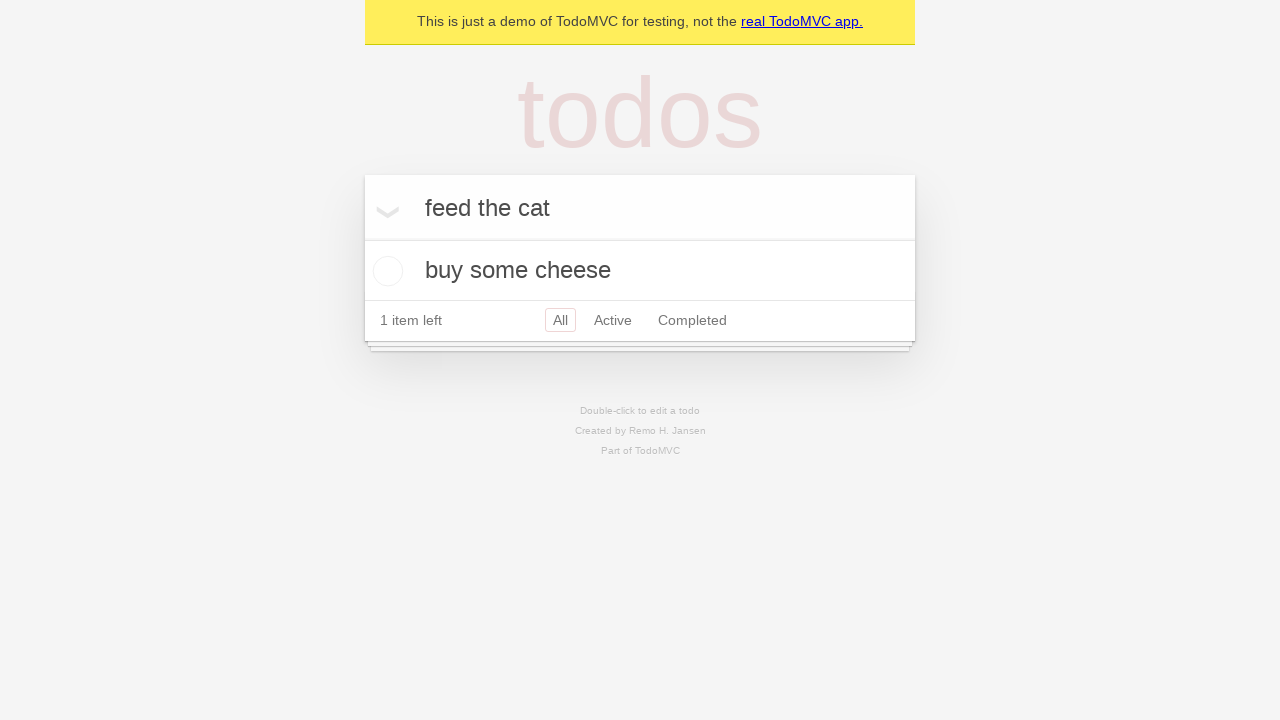

Pressed Enter to create second todo on .new-todo
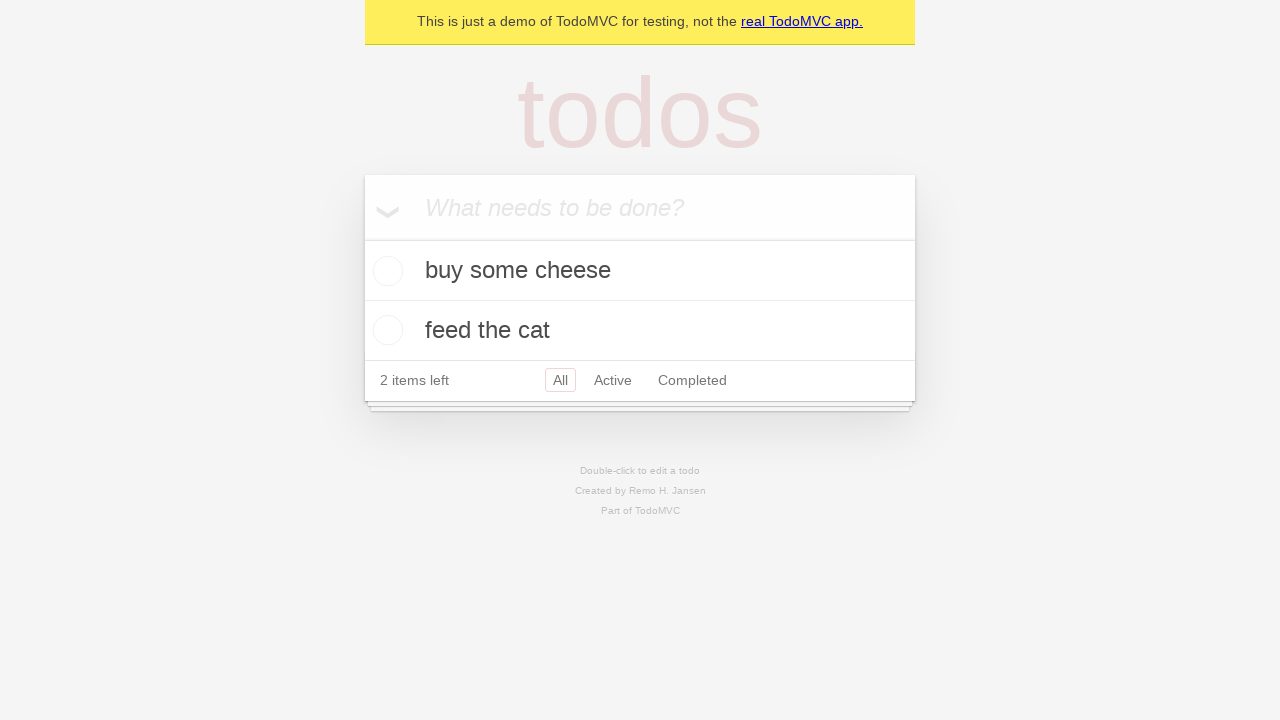

Filled new todo input with 'book a doctors appointment' on .new-todo
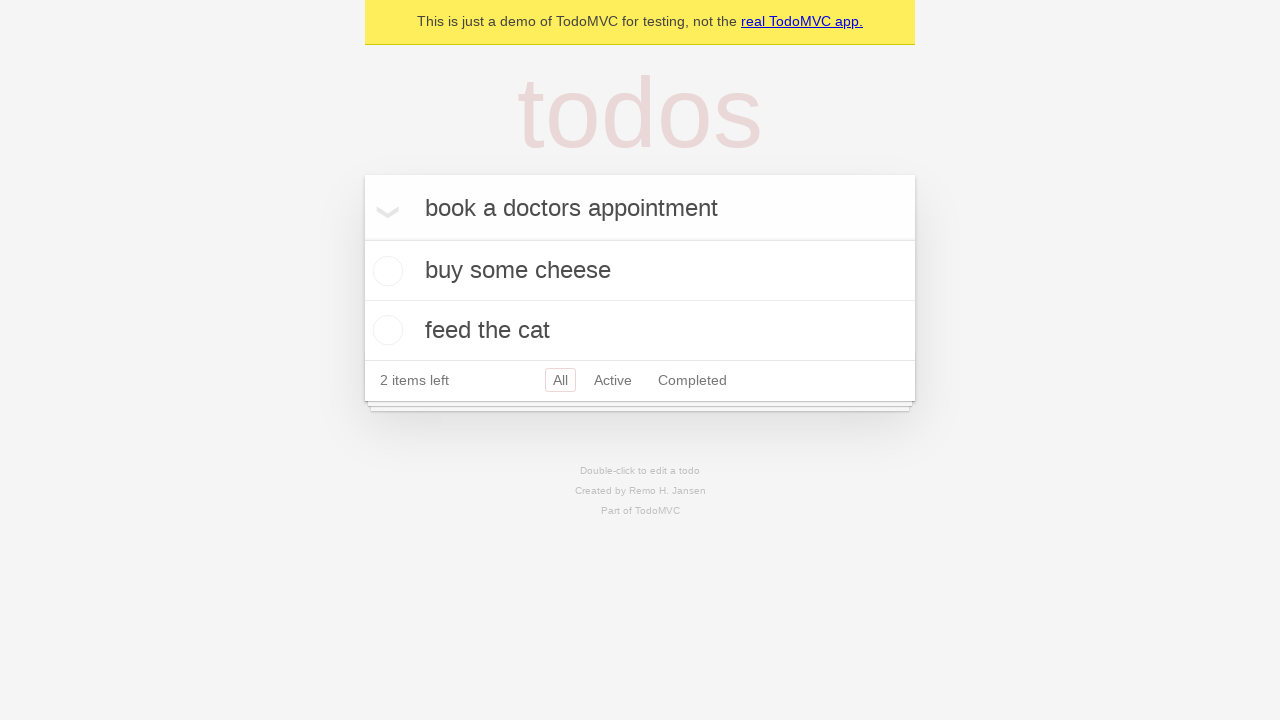

Pressed Enter to create third todo on .new-todo
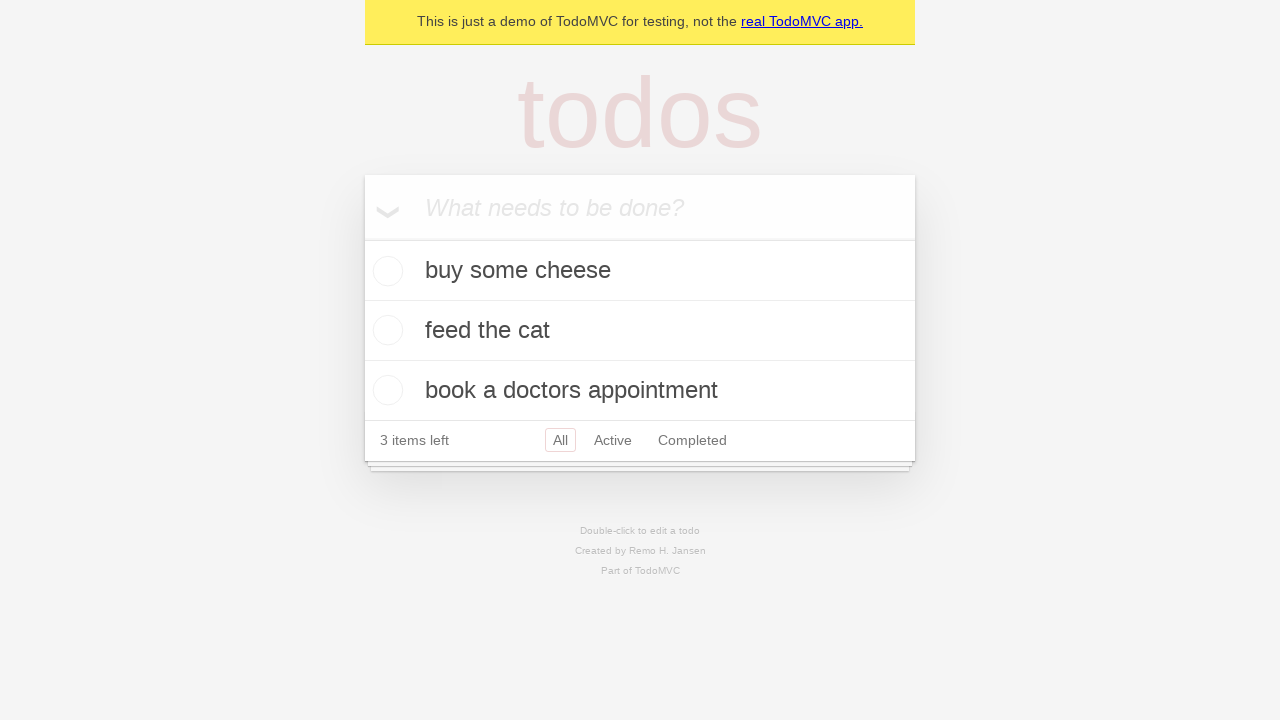

Waited for all 3 todos to be rendered
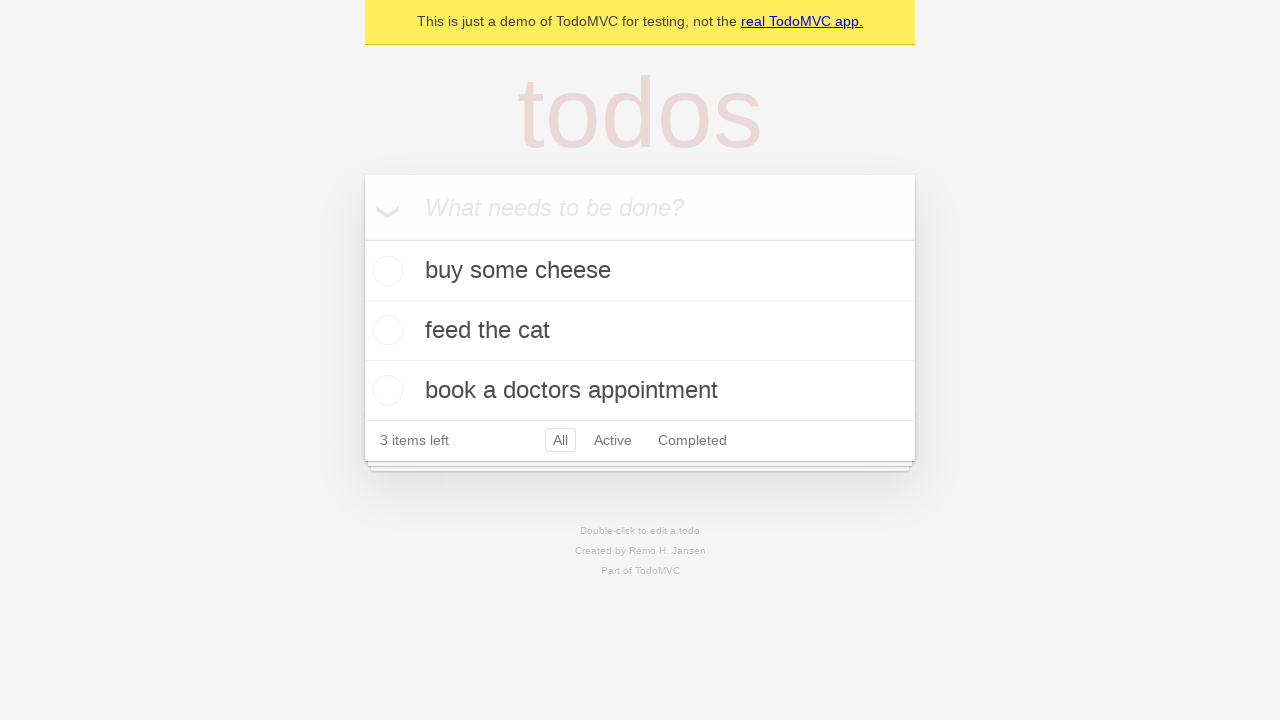

Checked the second todo item at (385, 330) on .todo-list li .toggle >> nth=1
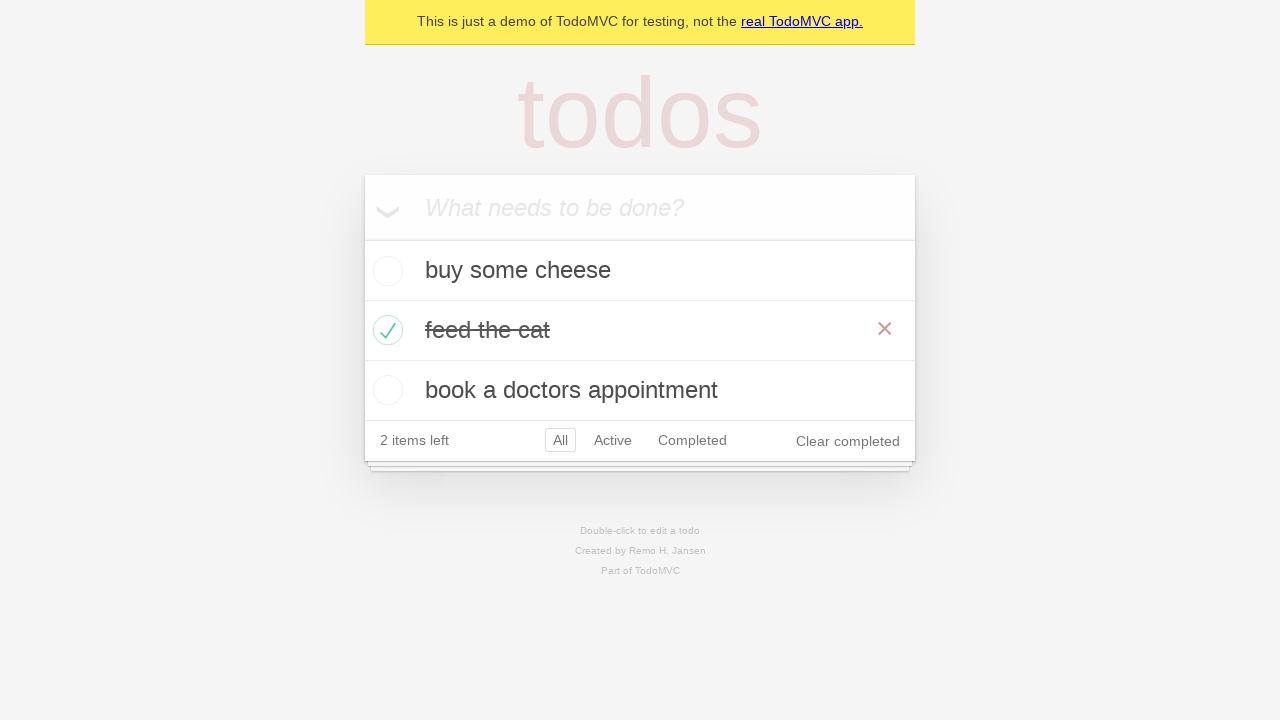

Clicked 'All' filter view at (560, 440) on .filters >> text=All
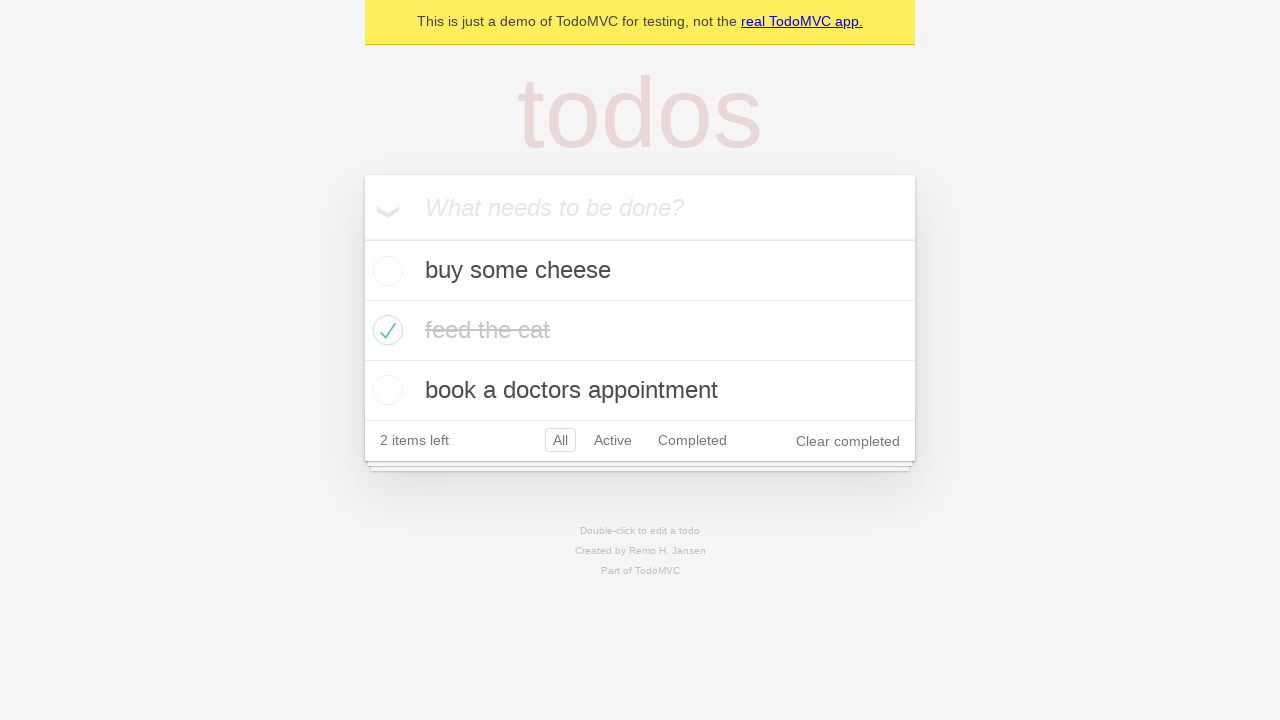

Clicked 'Active' filter view at (613, 440) on .filters >> text=Active
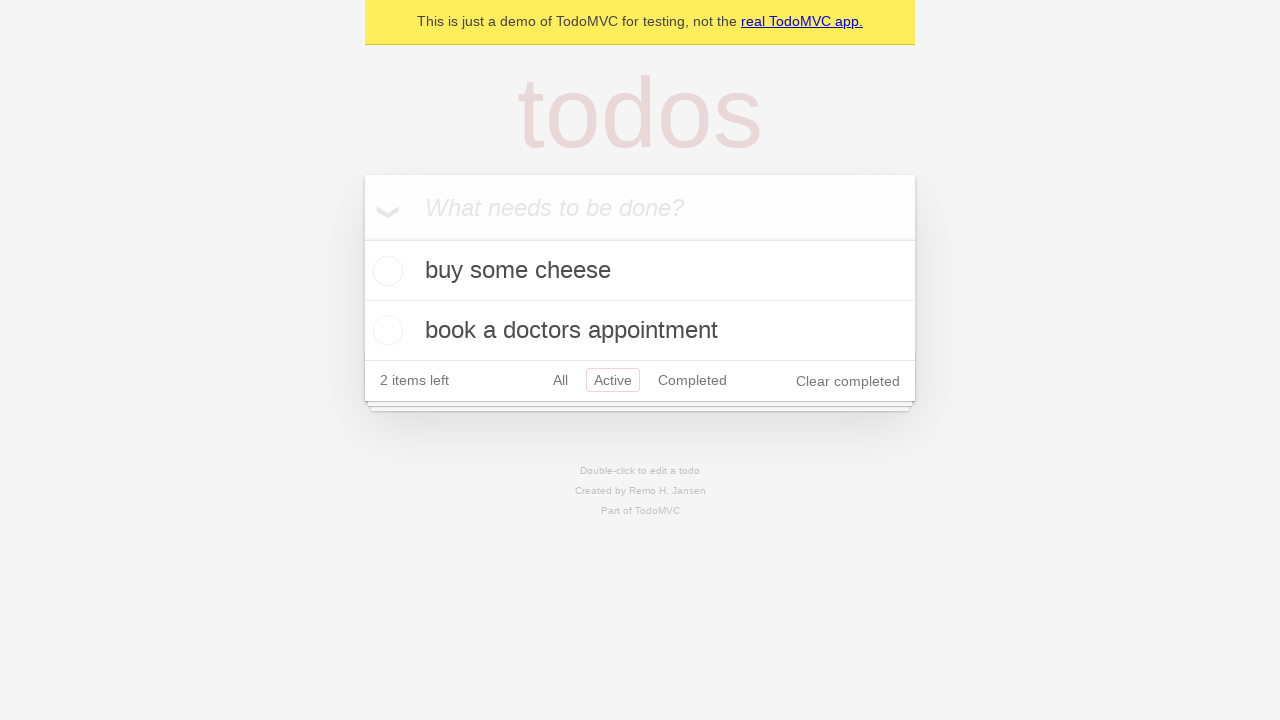

Clicked 'Completed' filter view at (692, 380) on .filters >> text=Completed
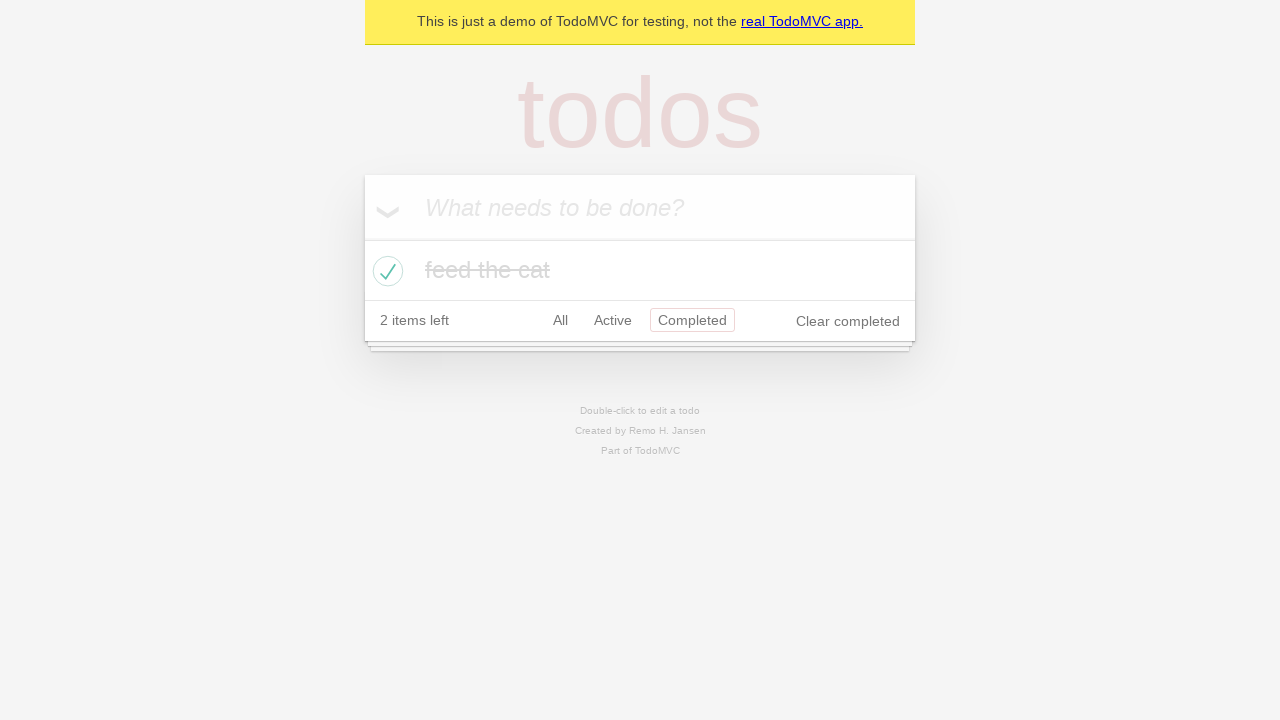

Navigated back using browser back button (from Completed to Active view)
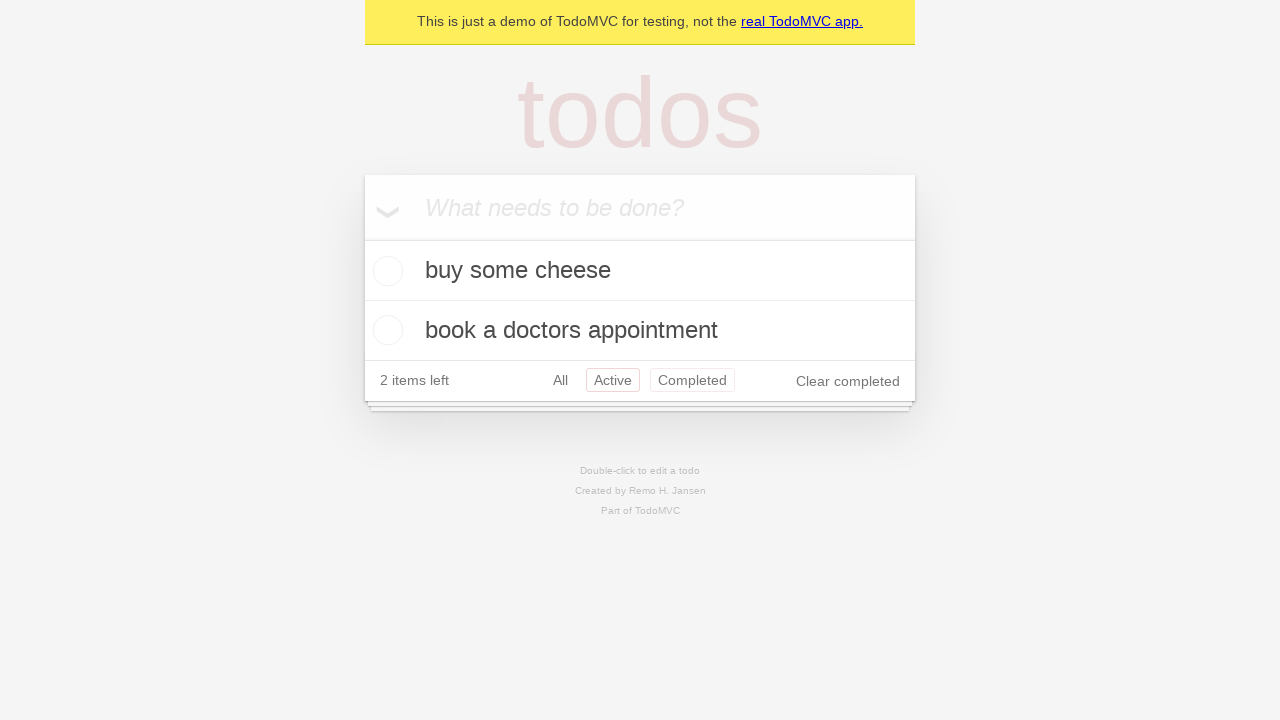

Navigated back using browser back button (from Active to All view)
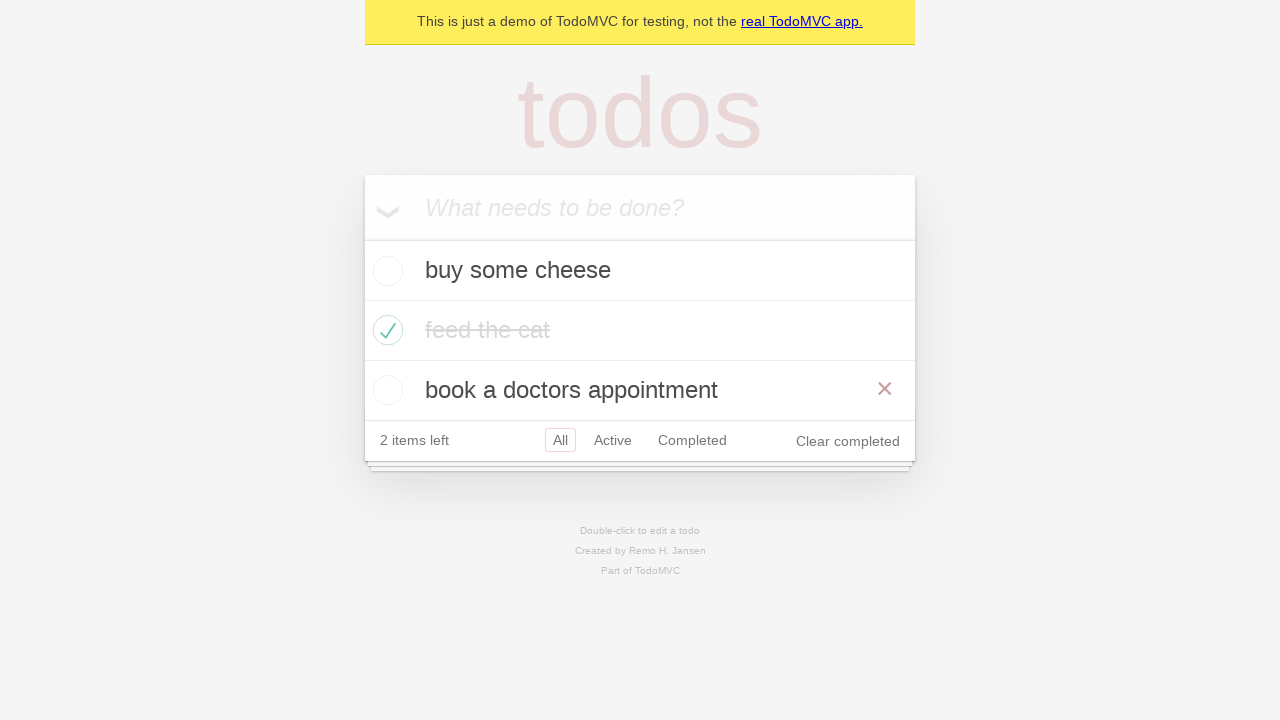

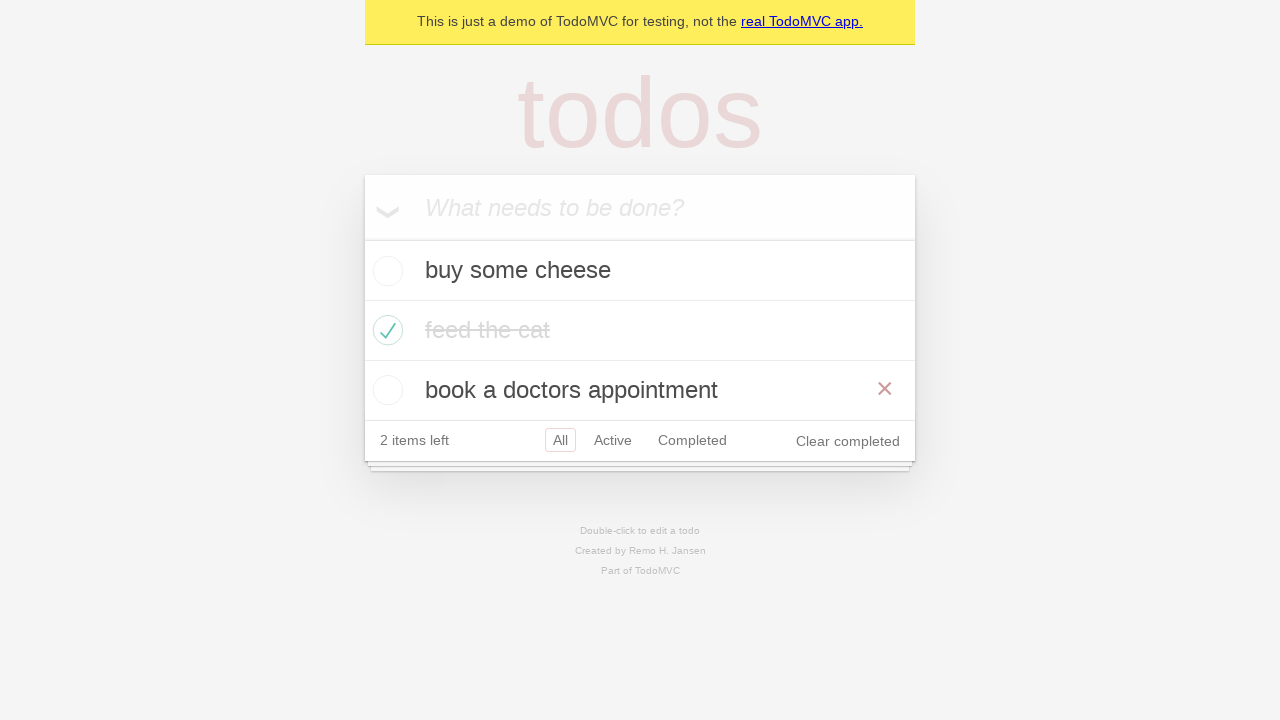